Tests the sorting functionality of a web table by clicking on the column header to sort vegetables/fruits and verifying the table updates accordingly

Starting URL: https://rahulshettyacademy.com/seleniumPractise/#/offers

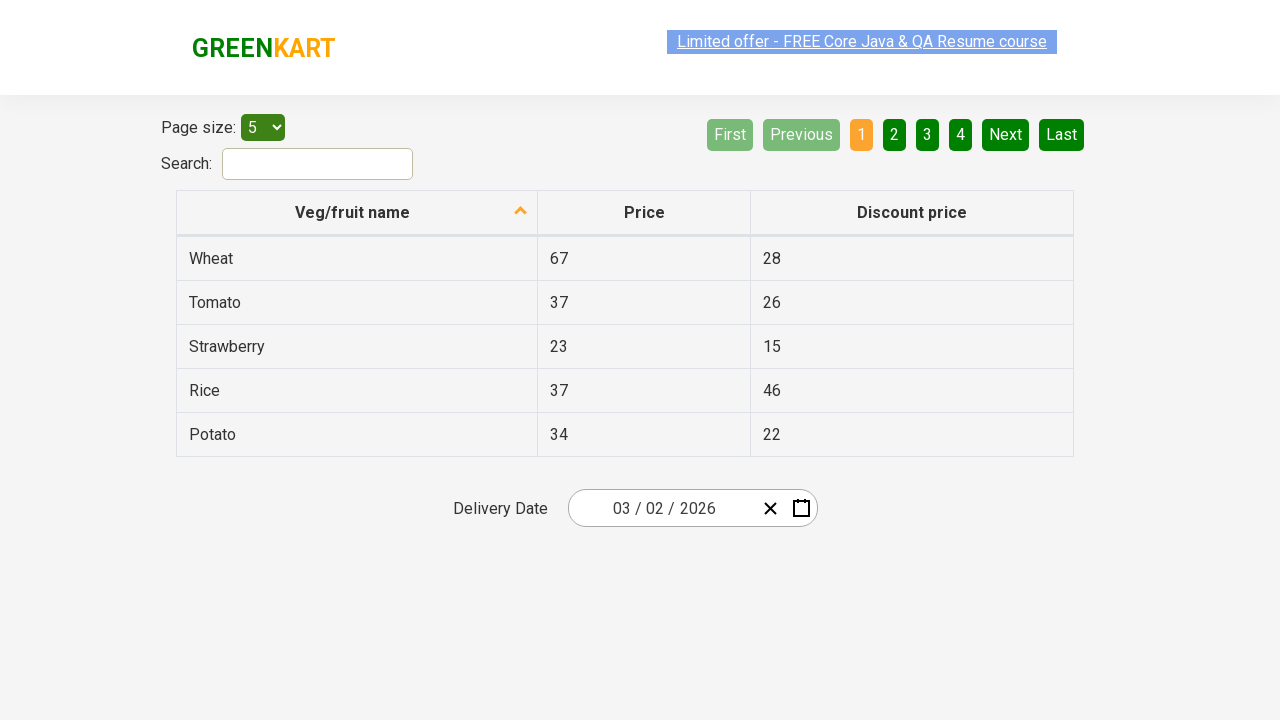

Waited for table to load and verified items are displayed
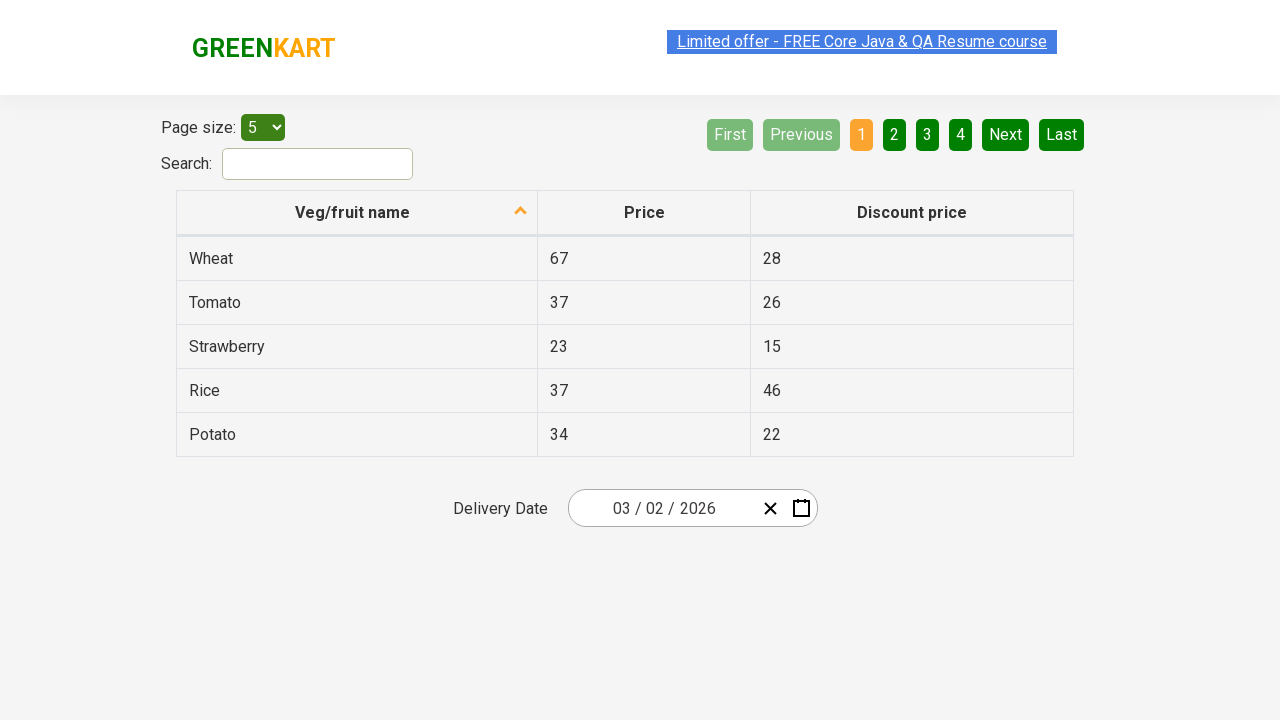

Clicked on 'Veg/fruit name' column header to sort the table at (353, 212) on xpath=//span[text()='Veg/fruit name']
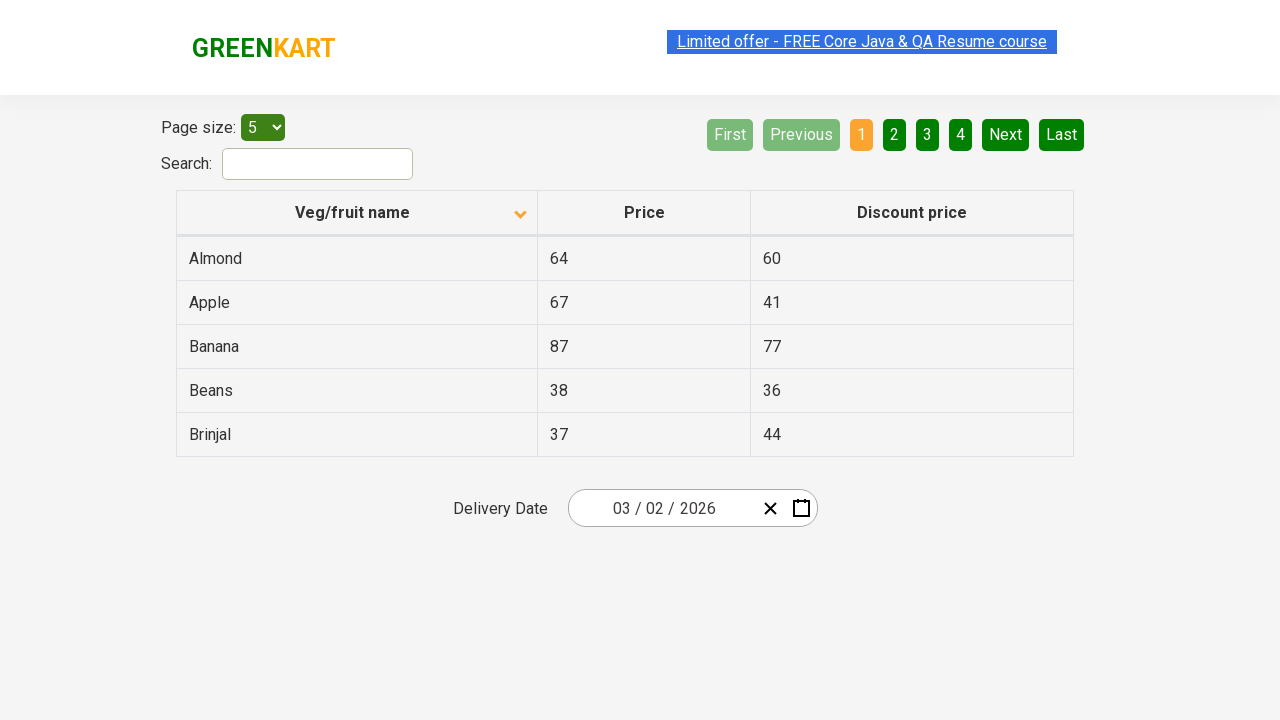

Waited for sorted table results to appear
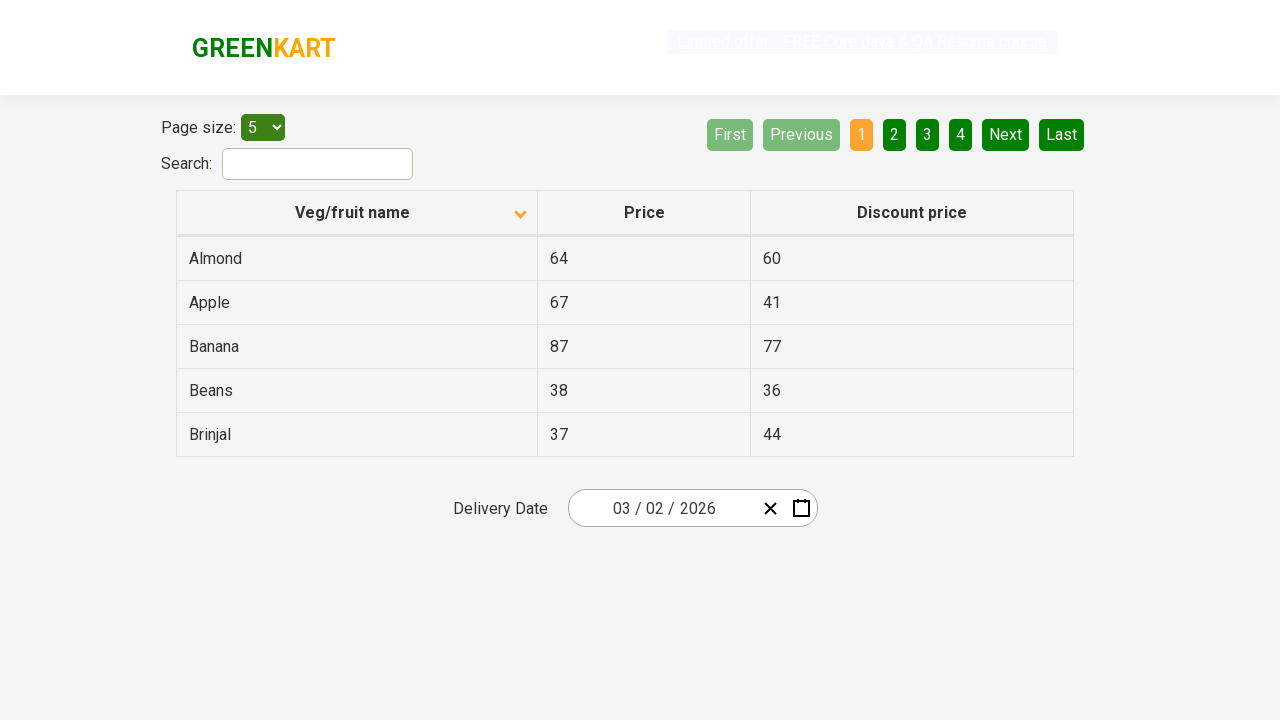

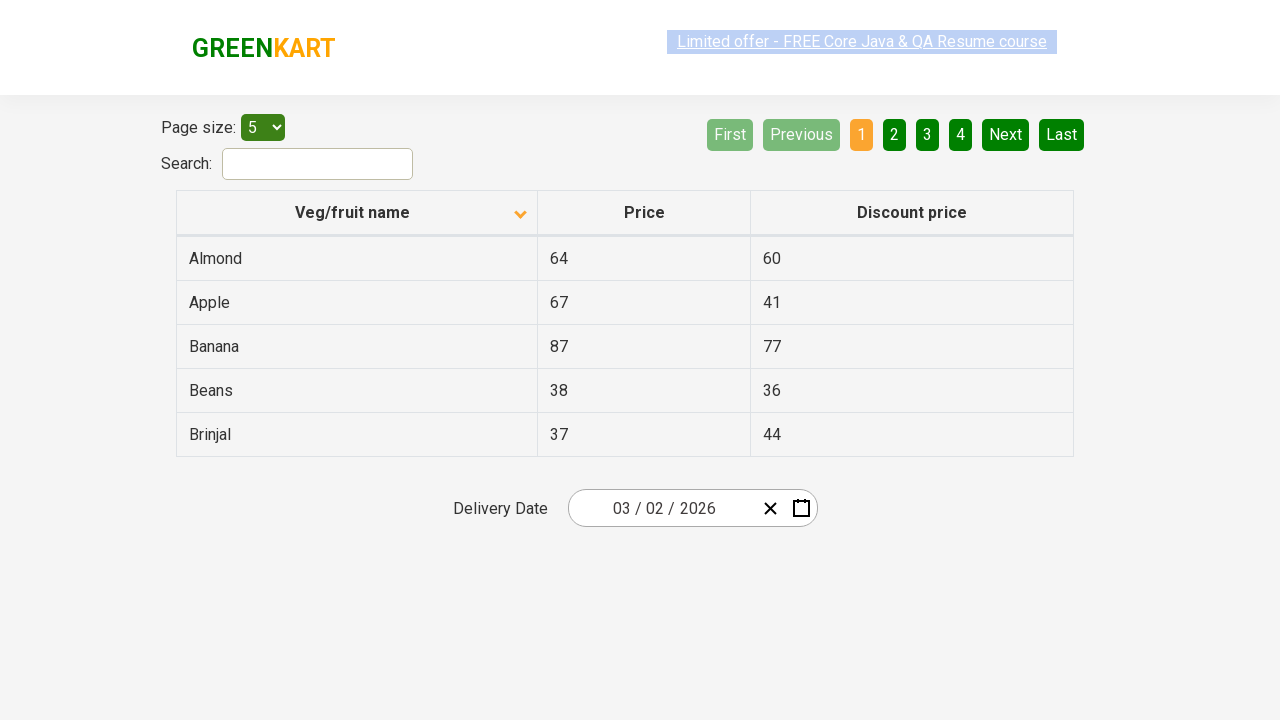